Navigates to the DemoBlaze homepage and verifies the page loads successfully

Starting URL: https://www.demoblaze.com/index.html

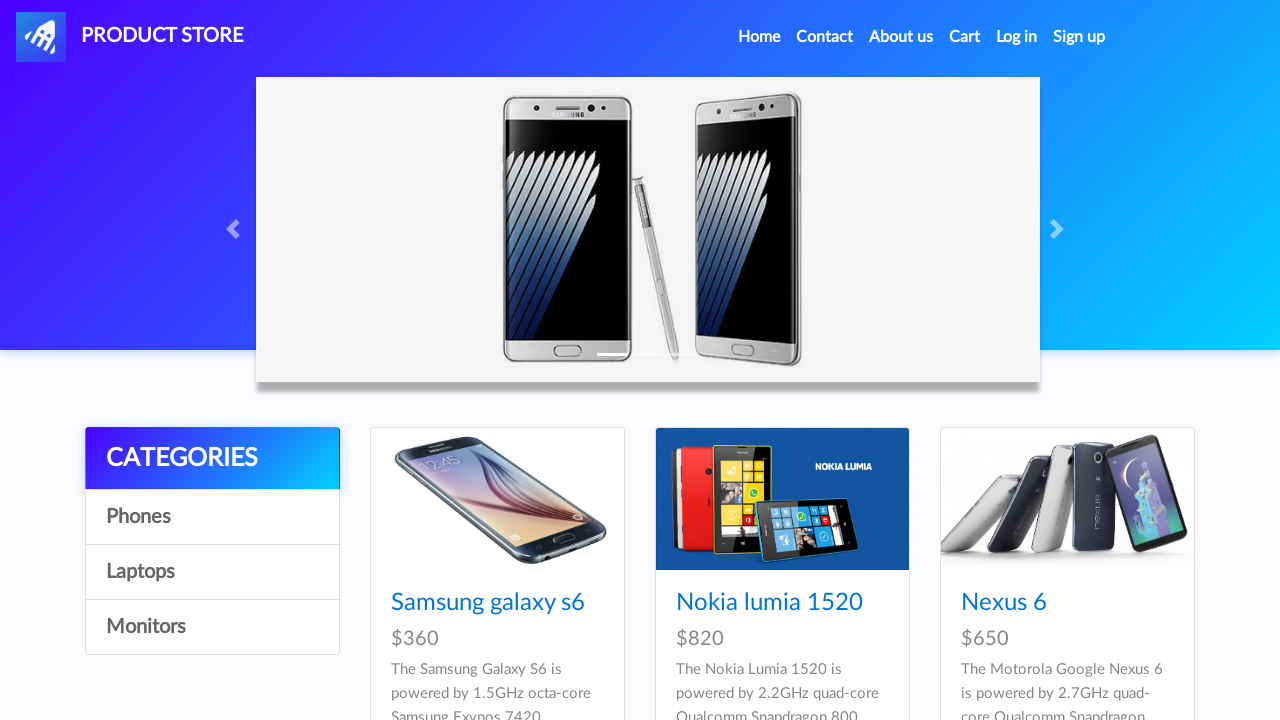

DemoBlaze homepage DOM content loaded
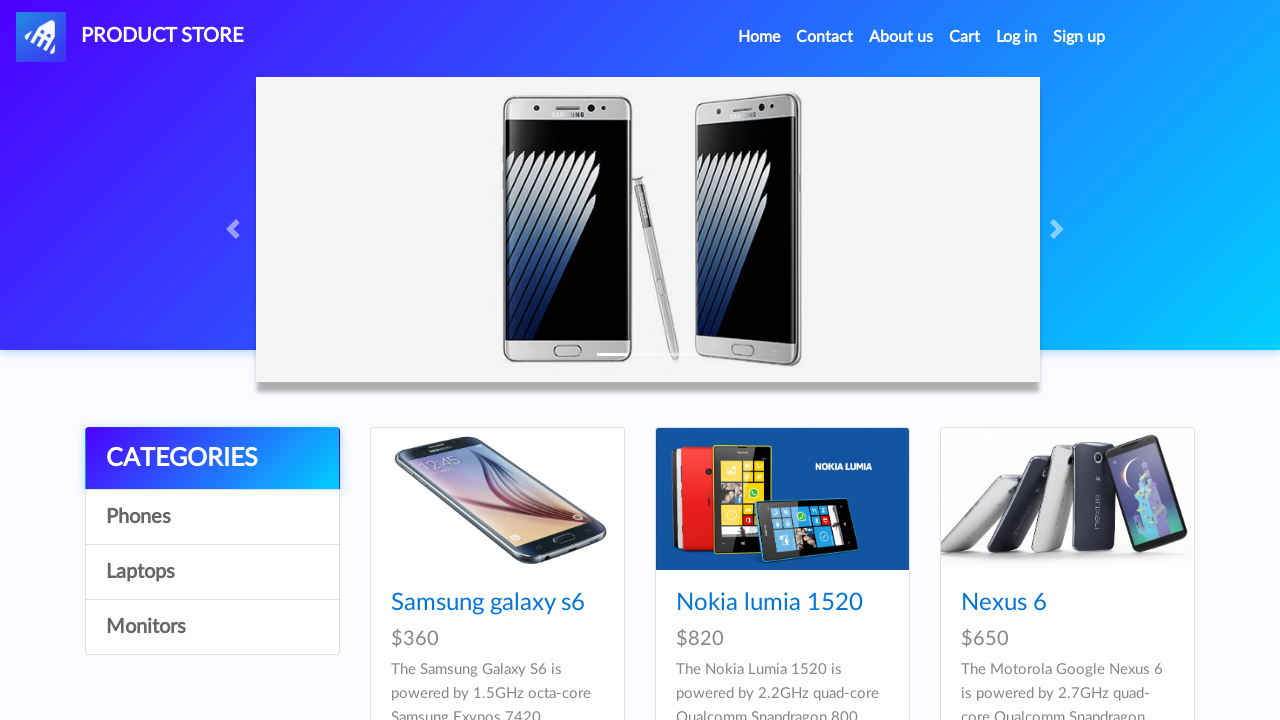

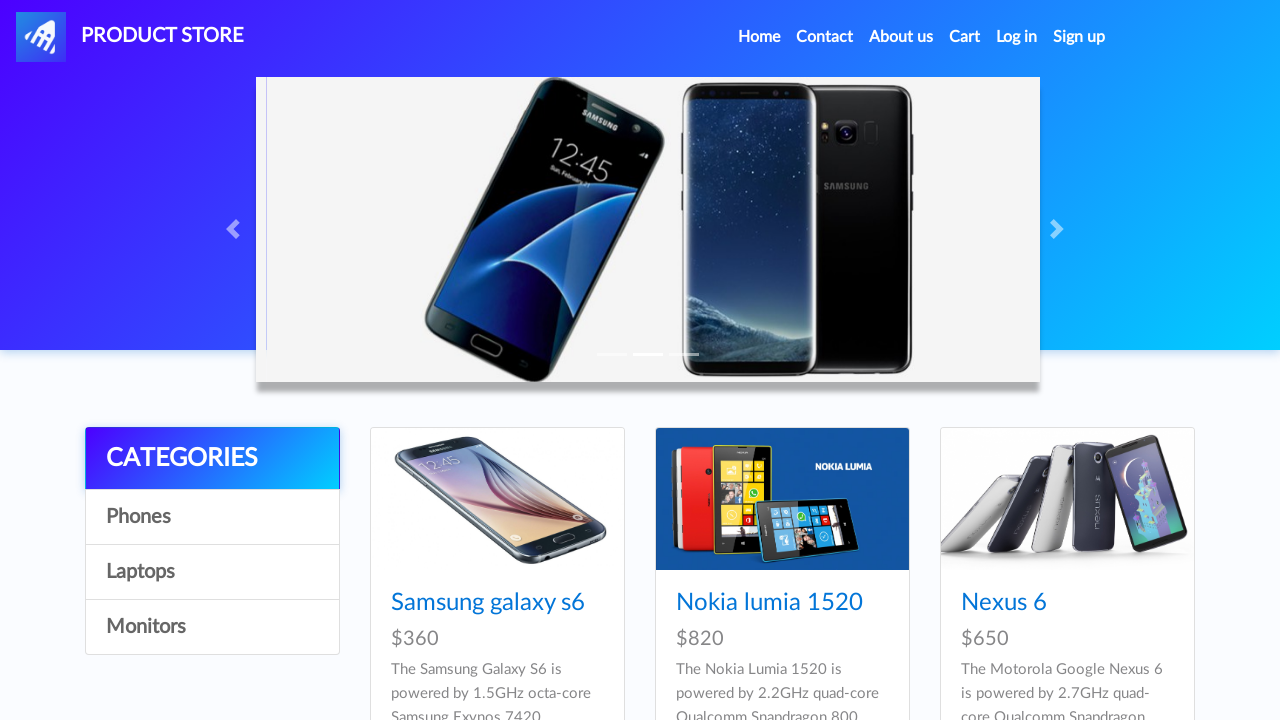